Tests that the main section and footer become visible after adding a todo item.

Starting URL: https://demo.playwright.dev/todomvc

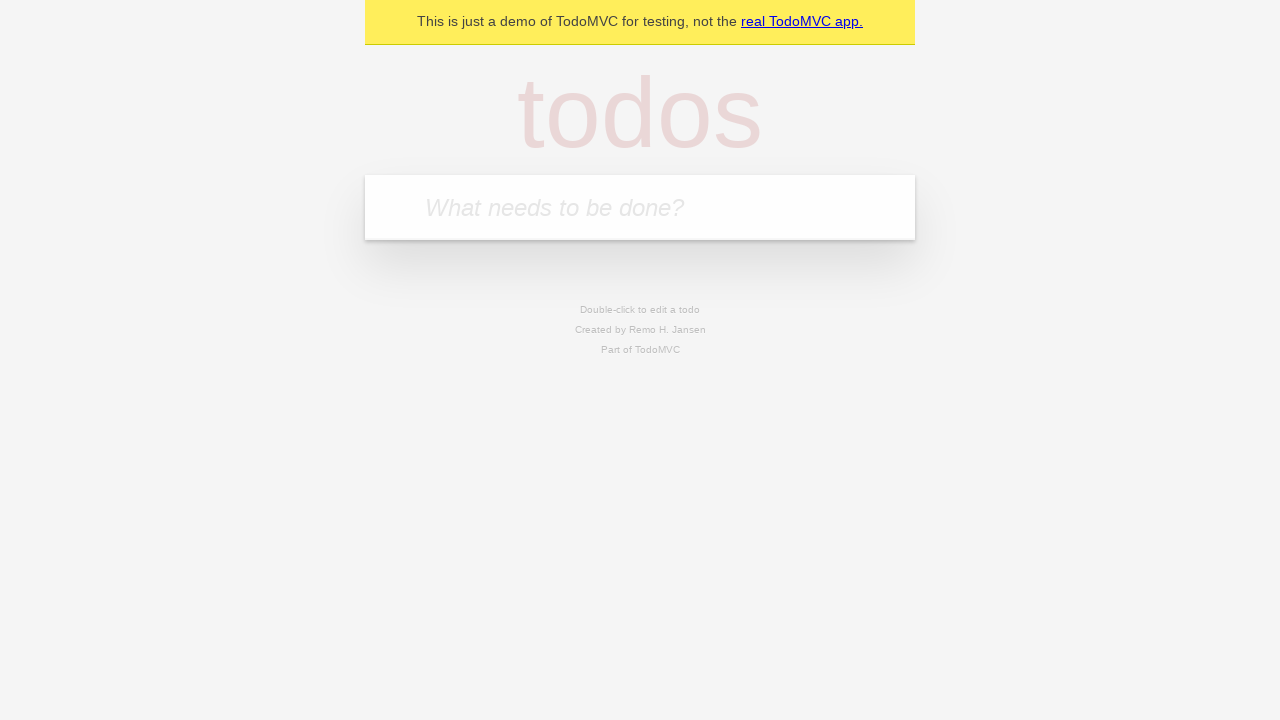

Filled new todo input with 'buy some cheese' on .new-todo
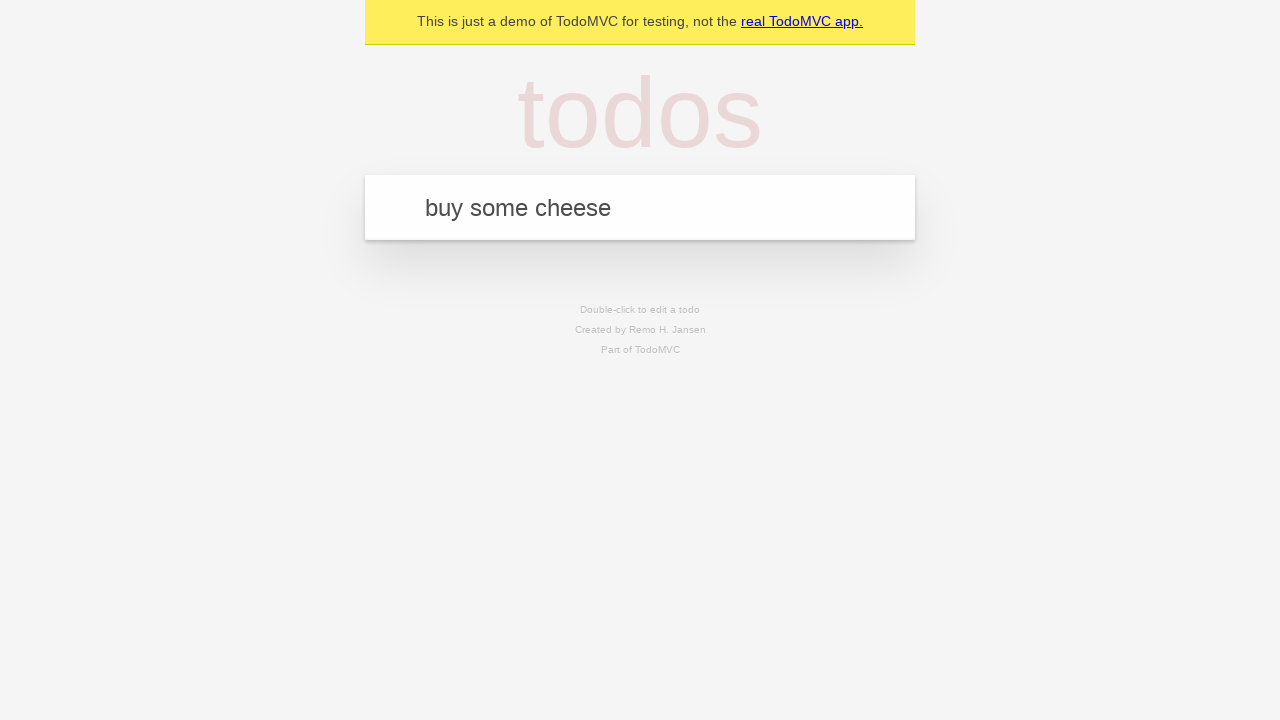

Pressed Enter to add the todo item on .new-todo
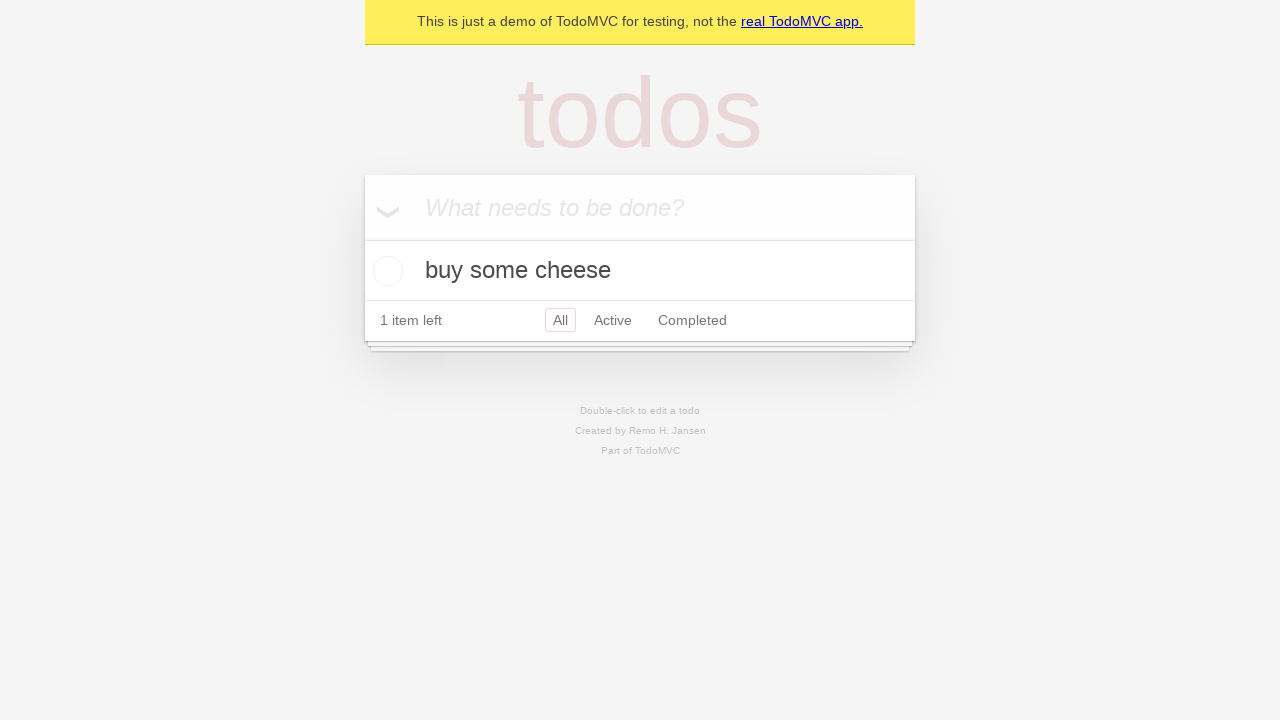

Main section became visible after adding todo
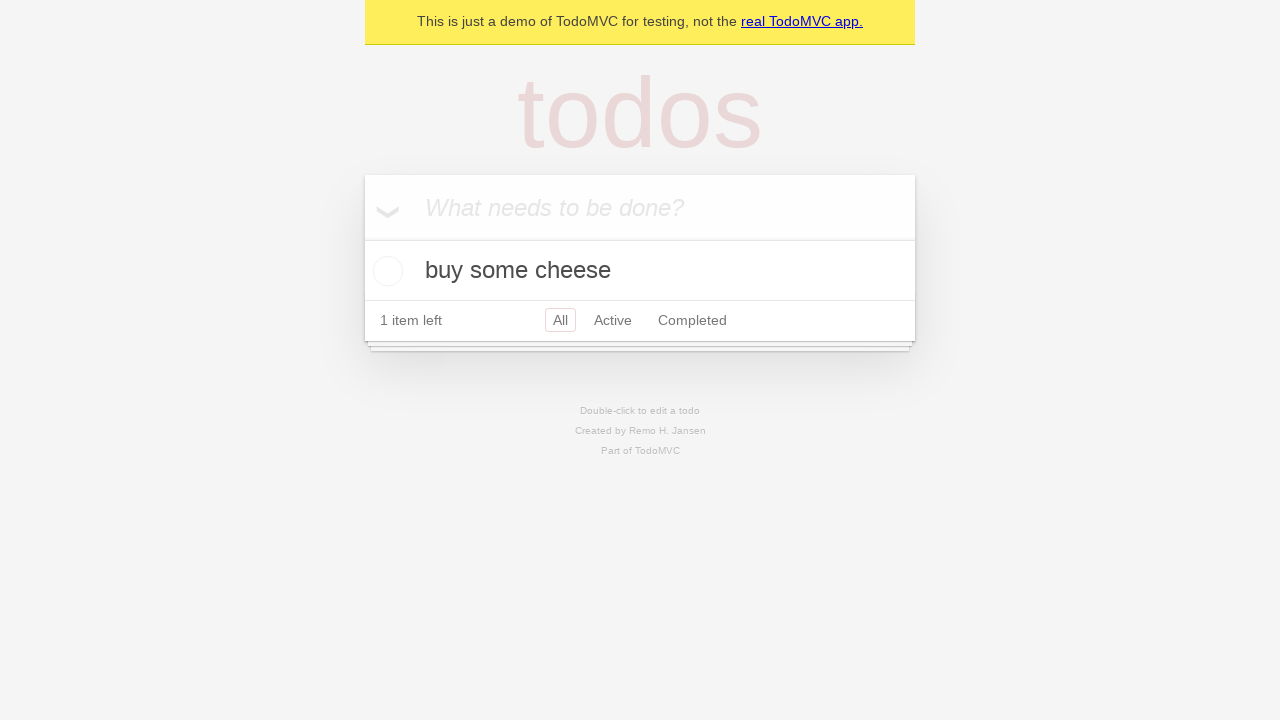

Footer section became visible after adding todo
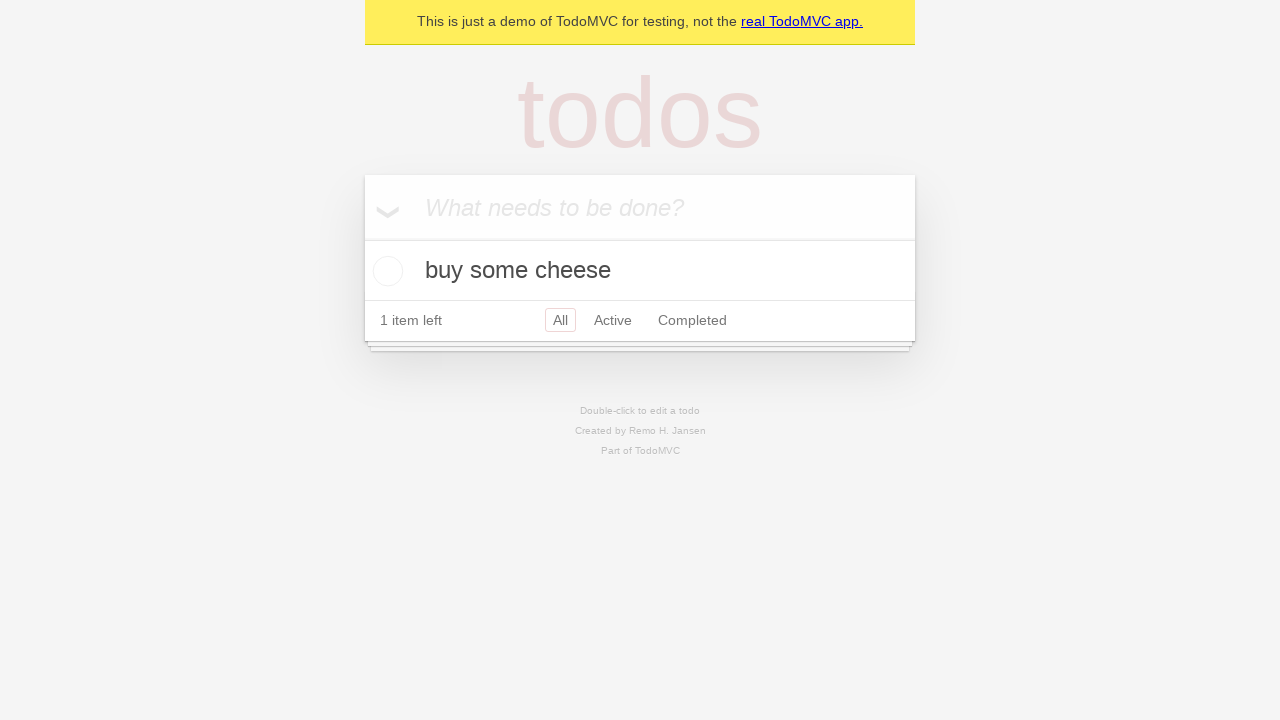

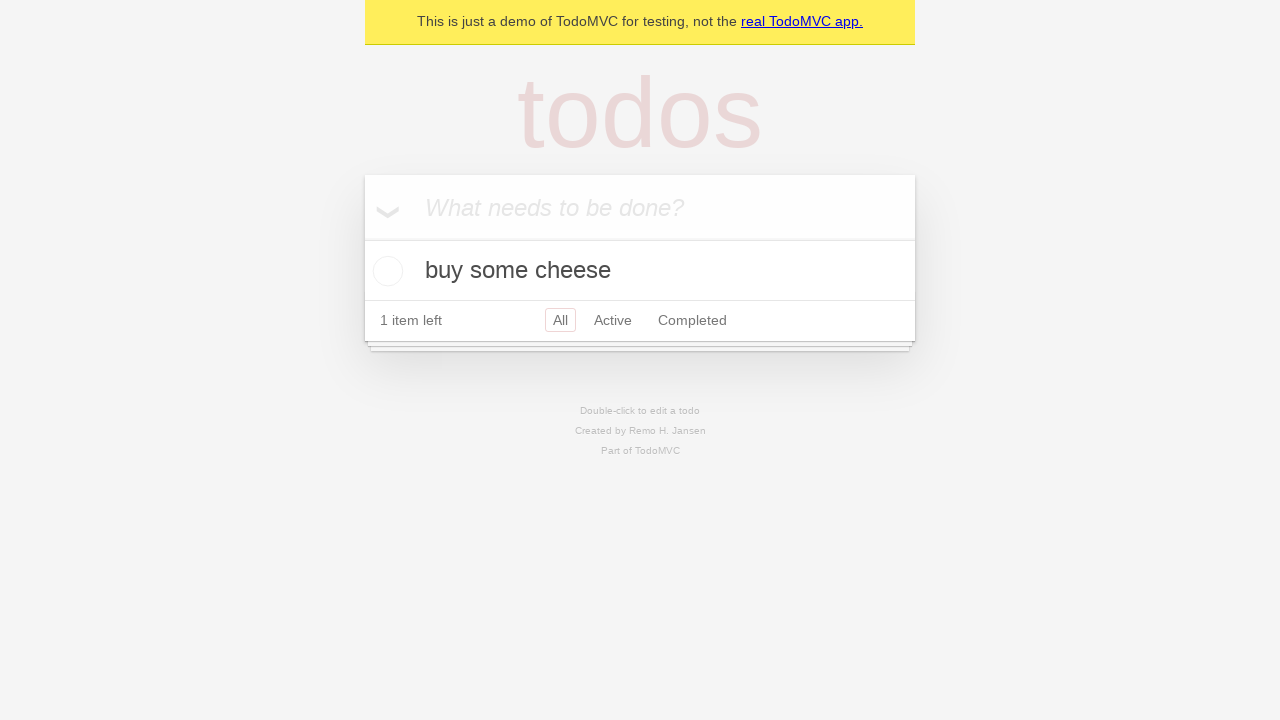